Tests a math challenge form by extracting a value from an image attribute, calculating a formula result, filling in the answer, checking a checkbox, selecting a radio button, and submitting the form.

Starting URL: http://suninjuly.github.io/get_attribute.html

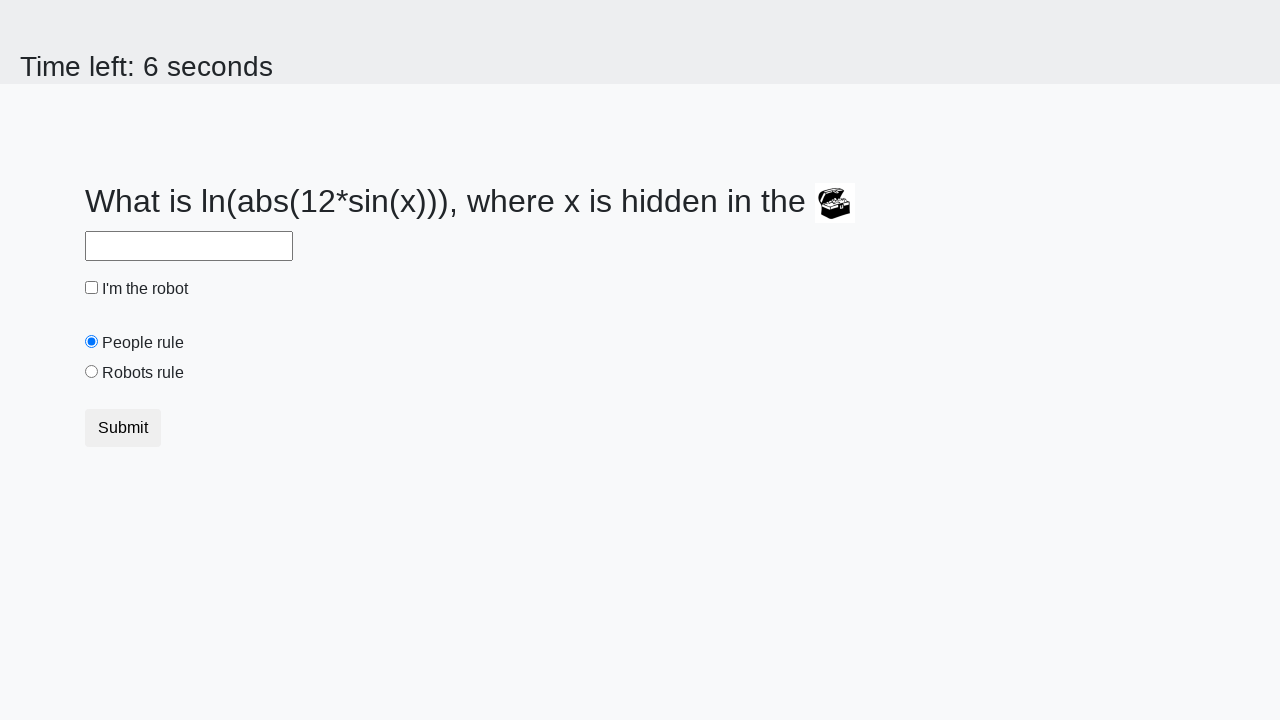

Located treasure image element
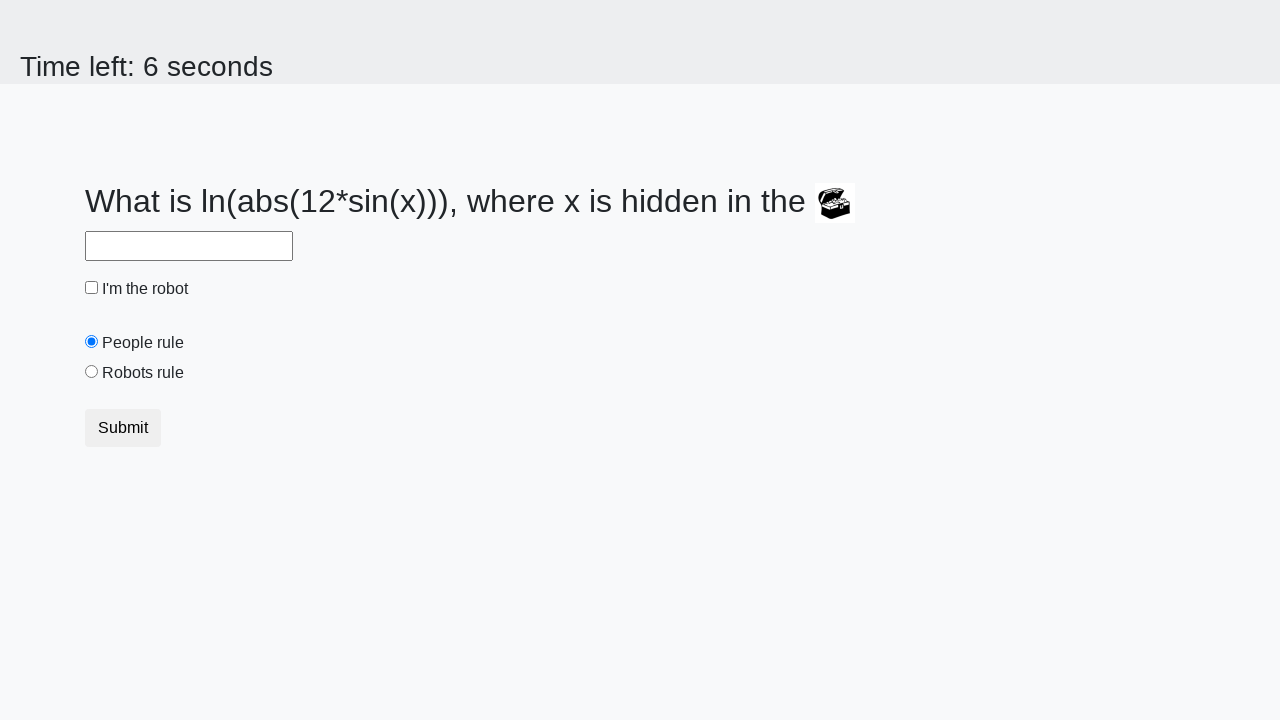

Extracted valuex attribute from treasure image: 223
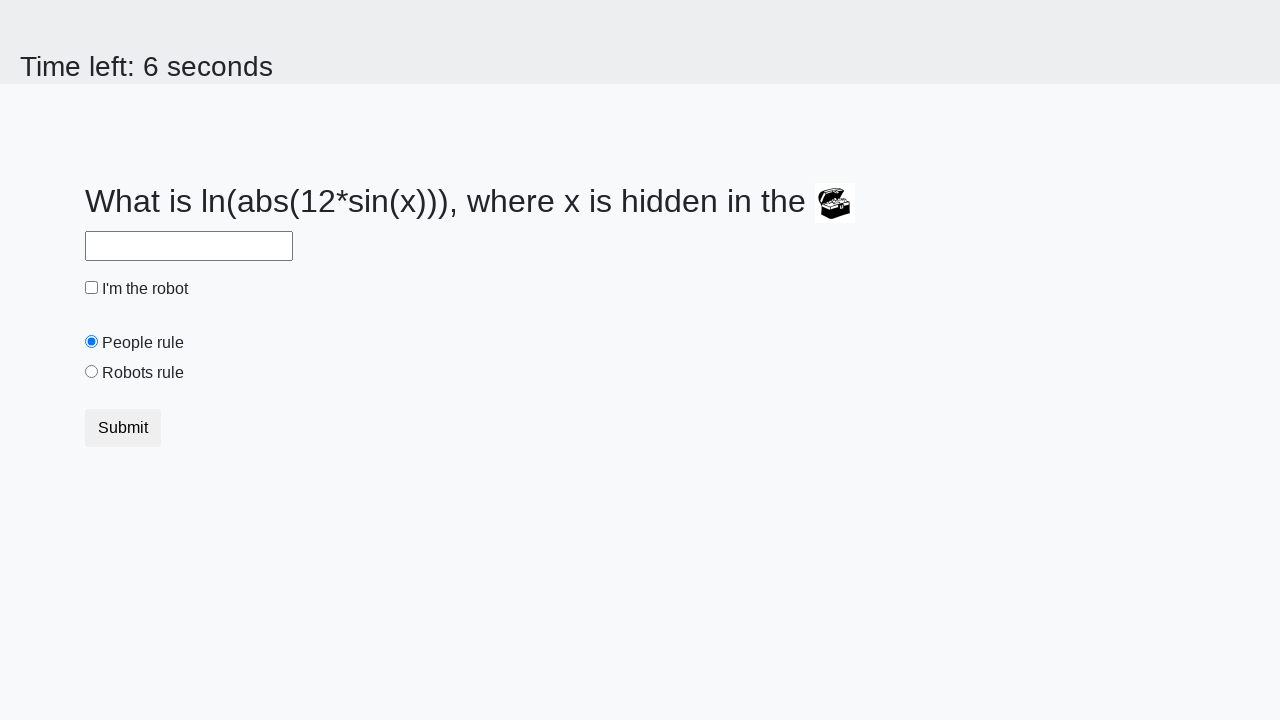

Calculated formula result: -0.45154806846113865
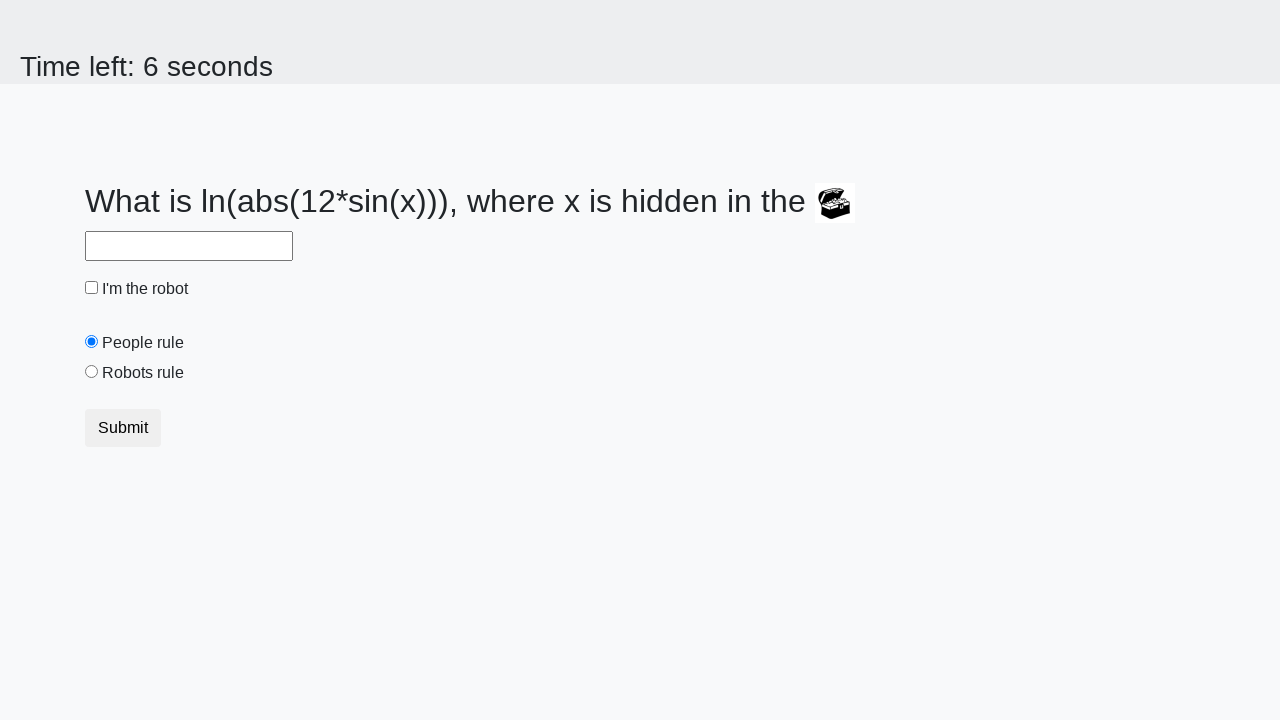

Filled answer field with calculated value: -0.45154806846113865 on #answer
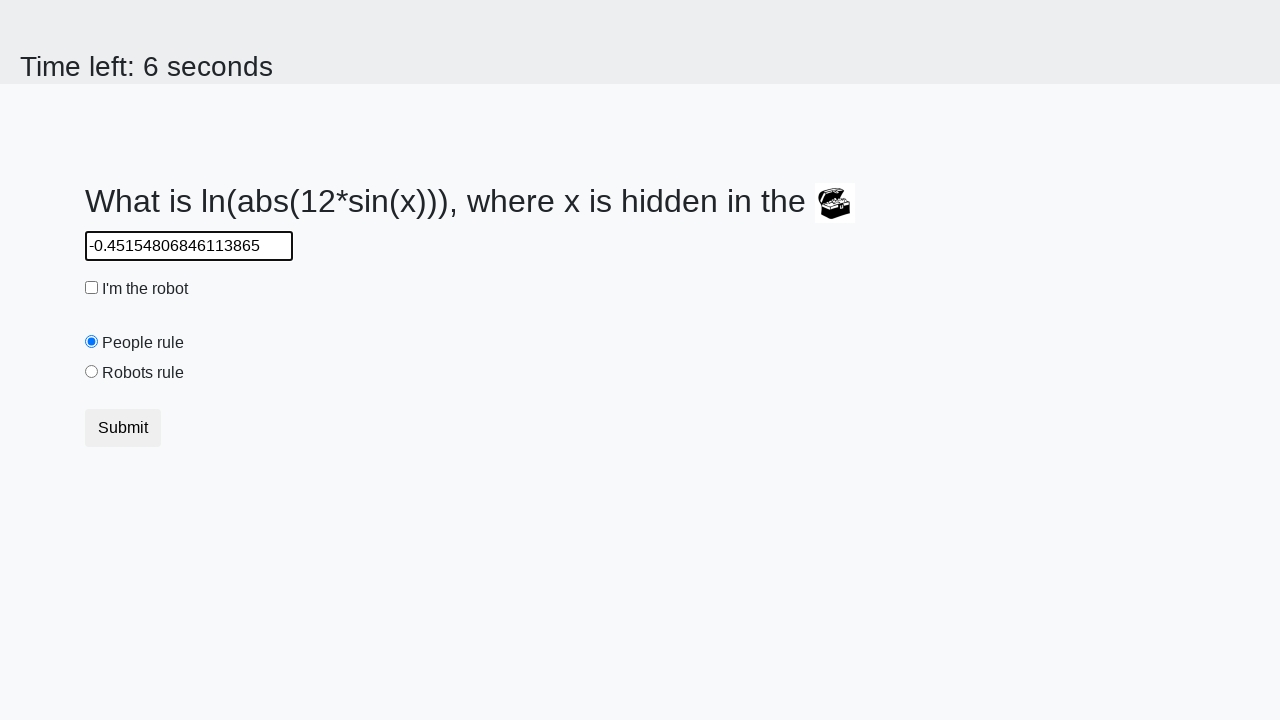

Checked robot checkbox at (92, 288) on #robotCheckbox
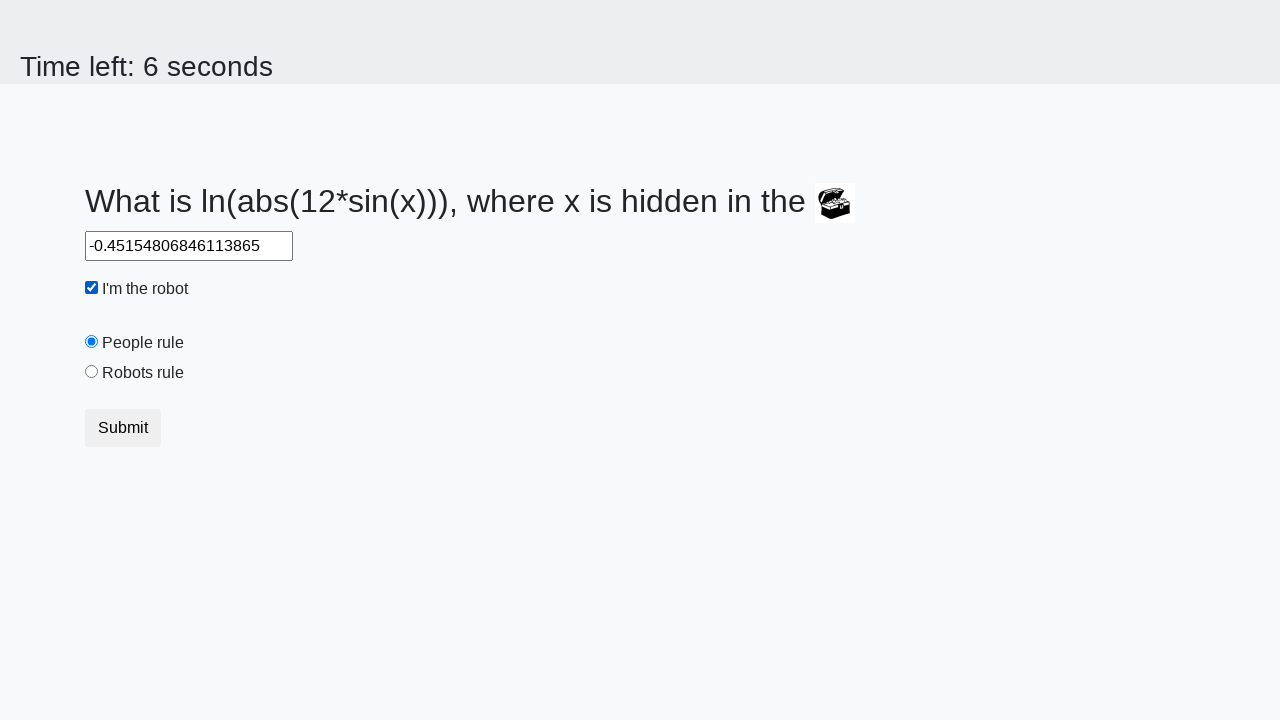

Selected 'robots rule' radio button at (92, 372) on #robotsRule
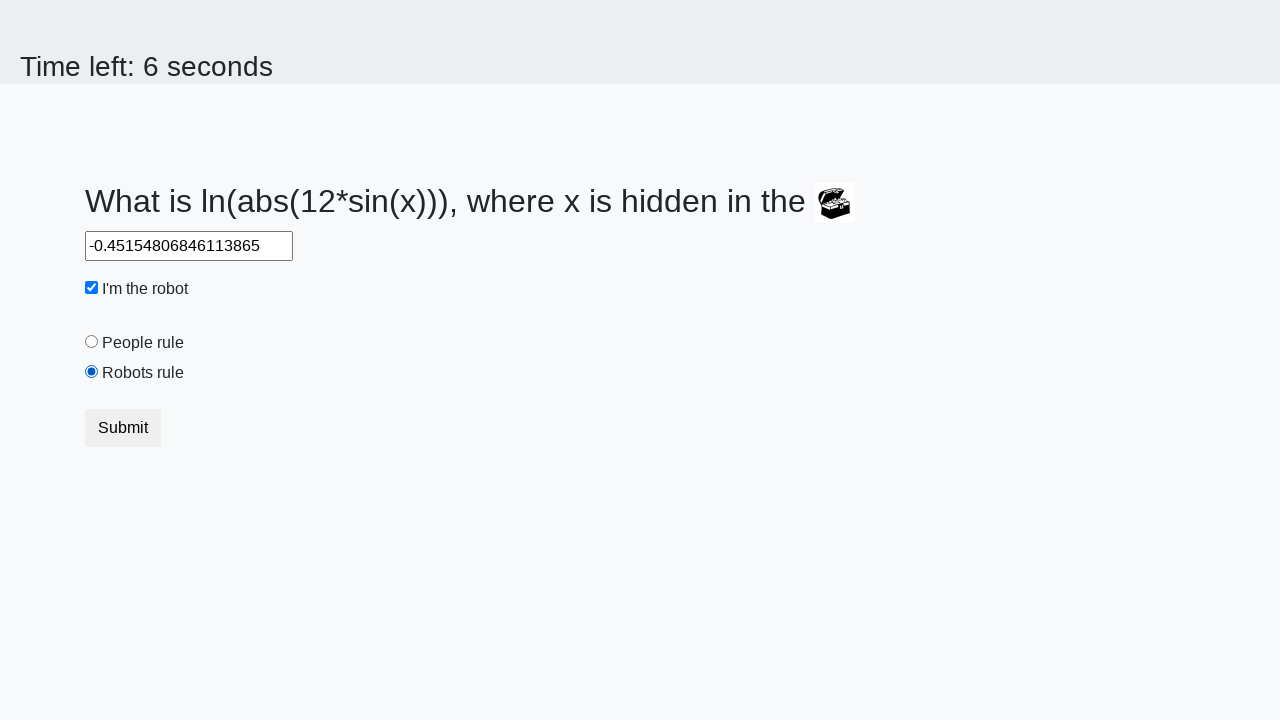

Clicked submit button at (123, 428) on .btn
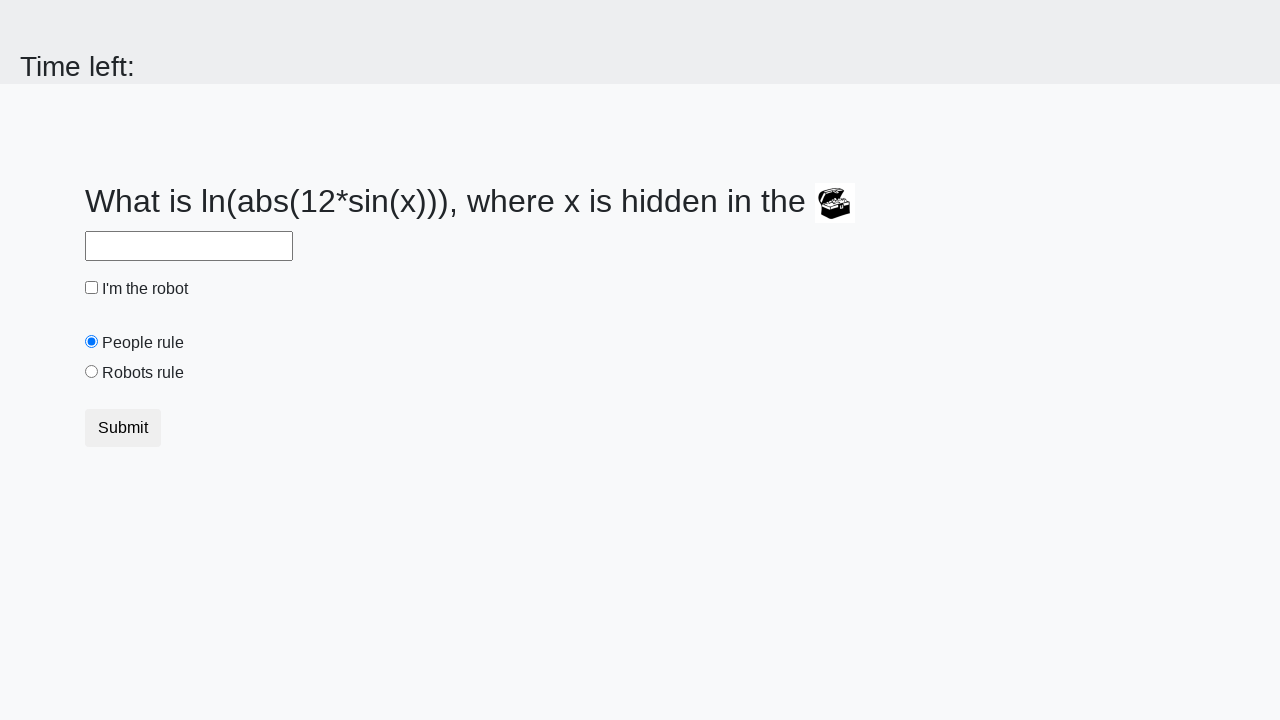

Waited 2 seconds for form submission response
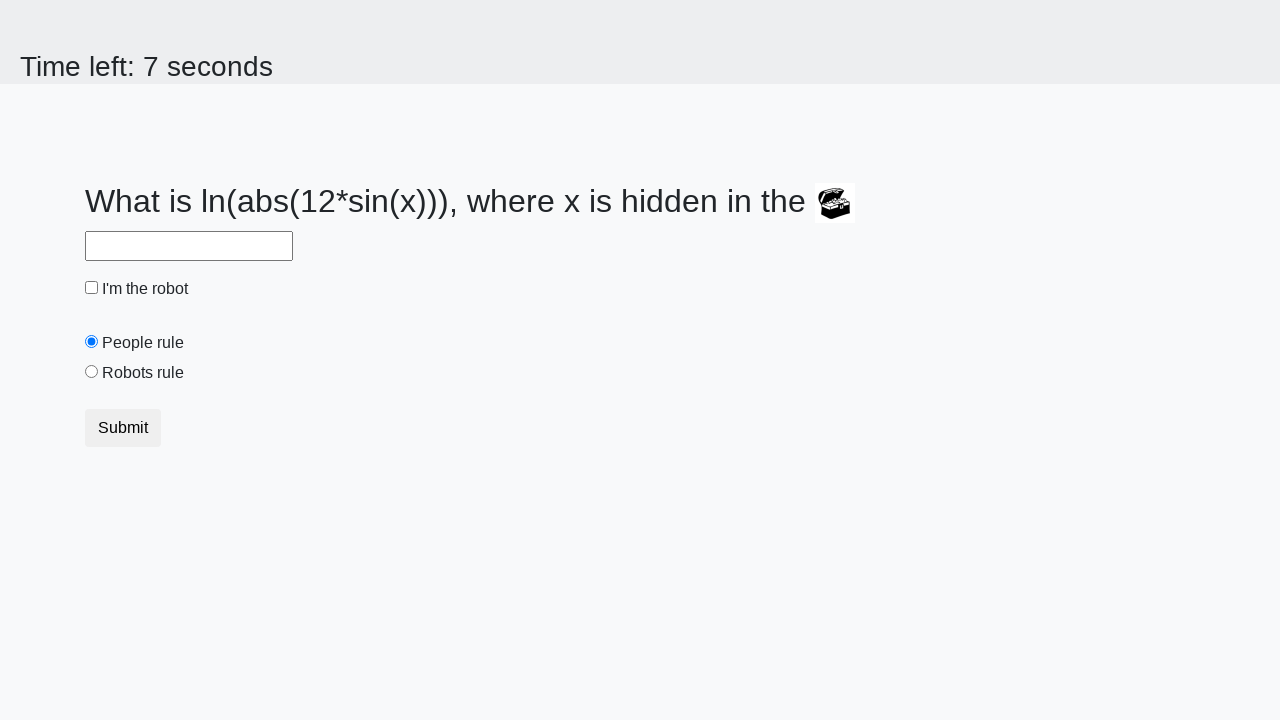

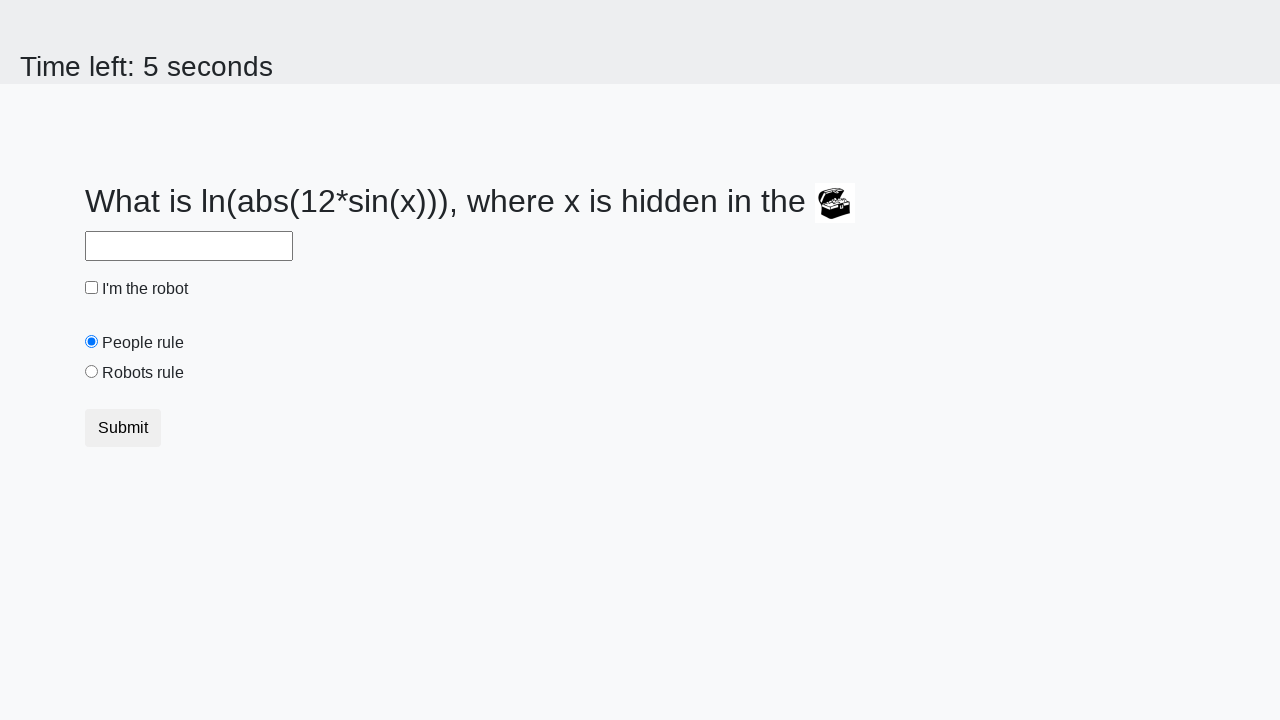